Tests jQuery UI checkboxradio demo by switching to an iframe and interacting with radio buttons and checkboxes in different sections (Location, Hotel, Bed), then clicking a top menu item.

Starting URL: https://jqueryui.com/checkboxradio/

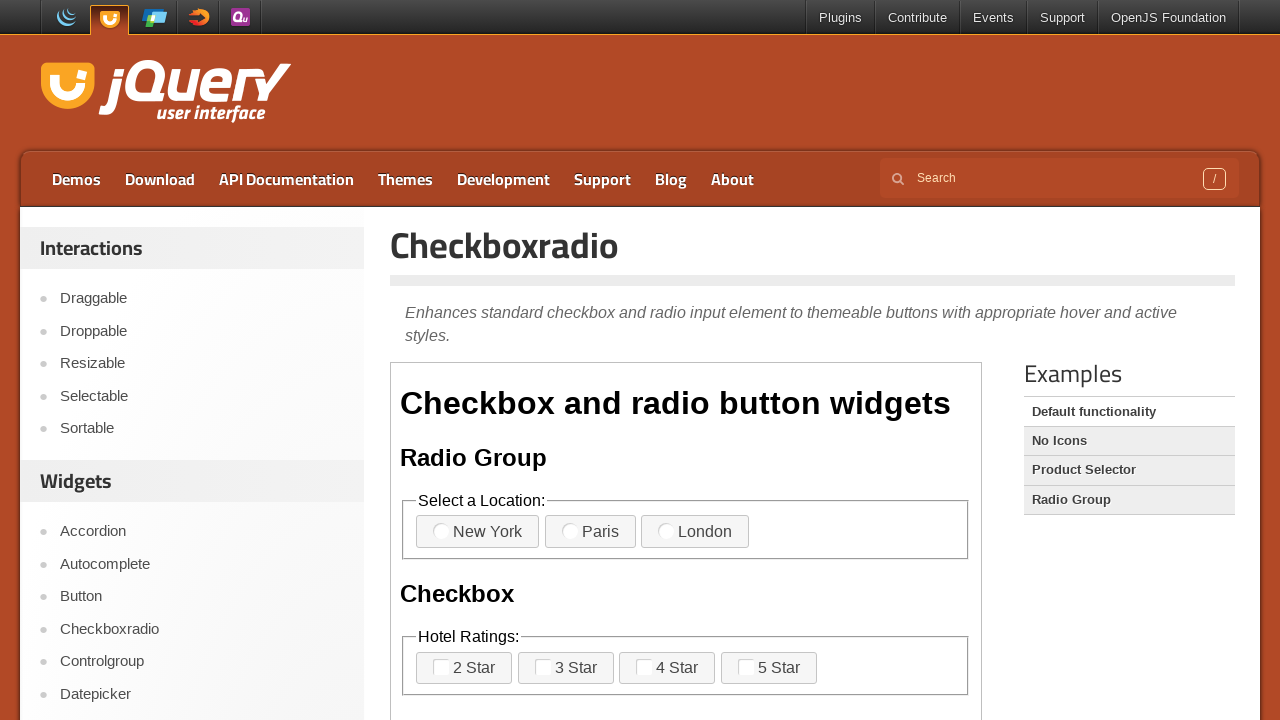

Located demo iframe
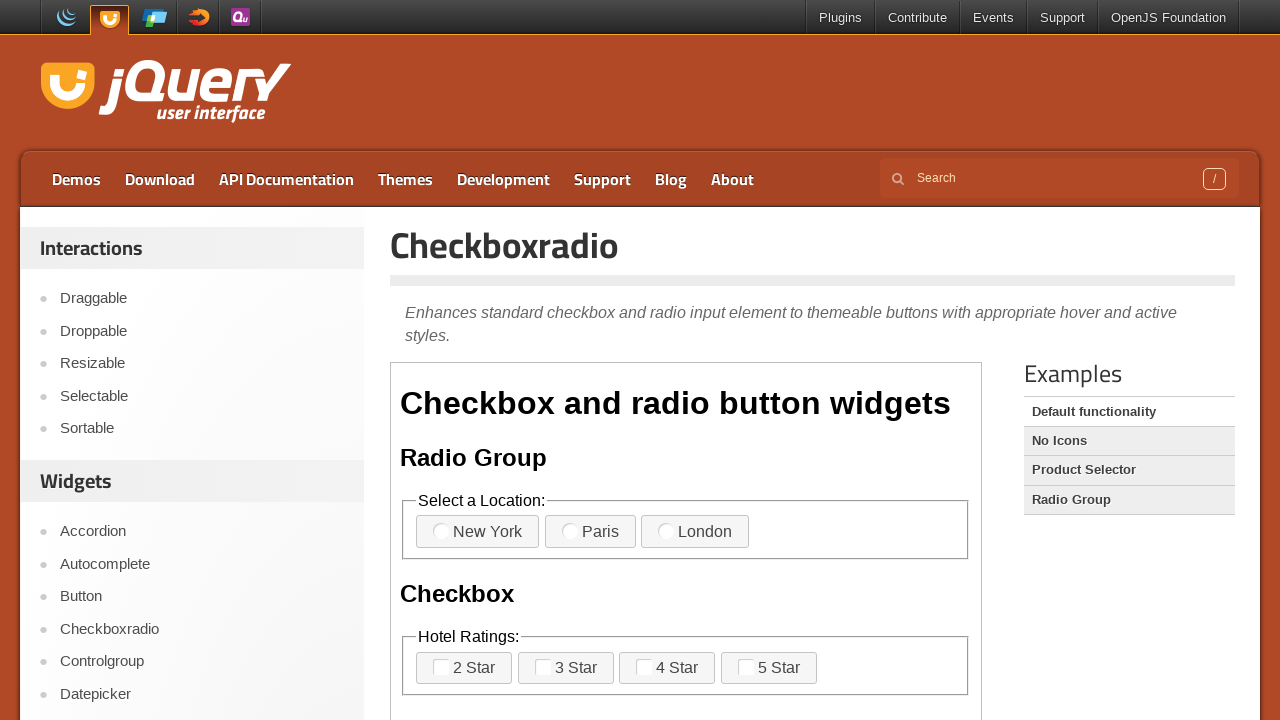

Clicked Paris radio button in Location section at (590, 532) on iframe.demo-frame >> internal:control=enter-frame >> fieldset >> internal:has-te
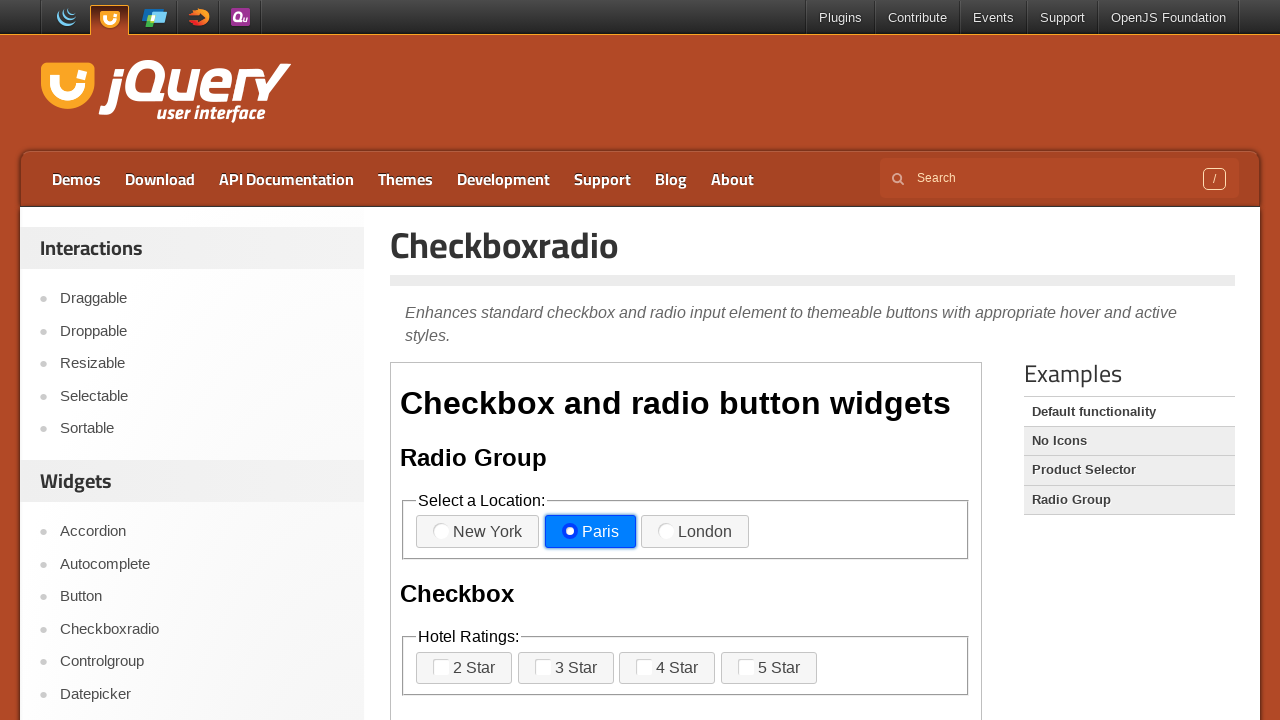

Clicked 2 Star checkbox in Hotel section at (464, 668) on iframe.demo-frame >> internal:control=enter-frame >> fieldset >> internal:has-te
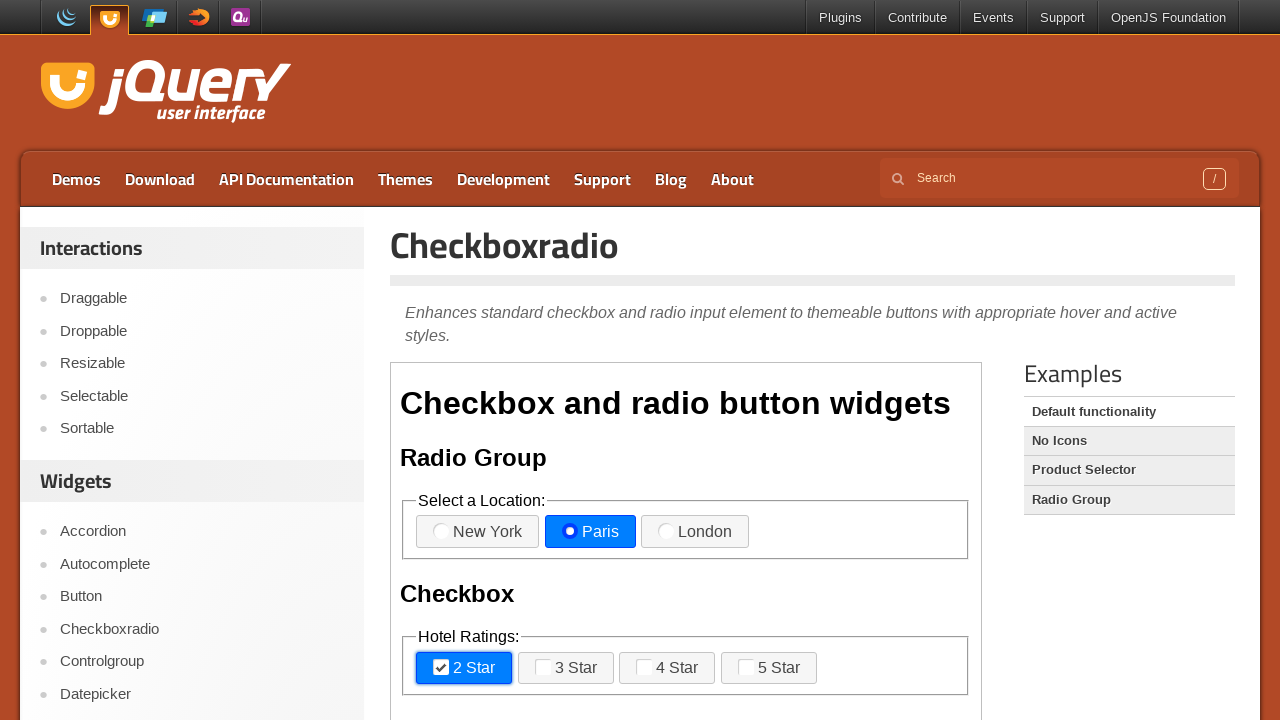

Clicked 3 Star checkbox in Hotel section at (566, 668) on iframe.demo-frame >> internal:control=enter-frame >> fieldset >> internal:has-te
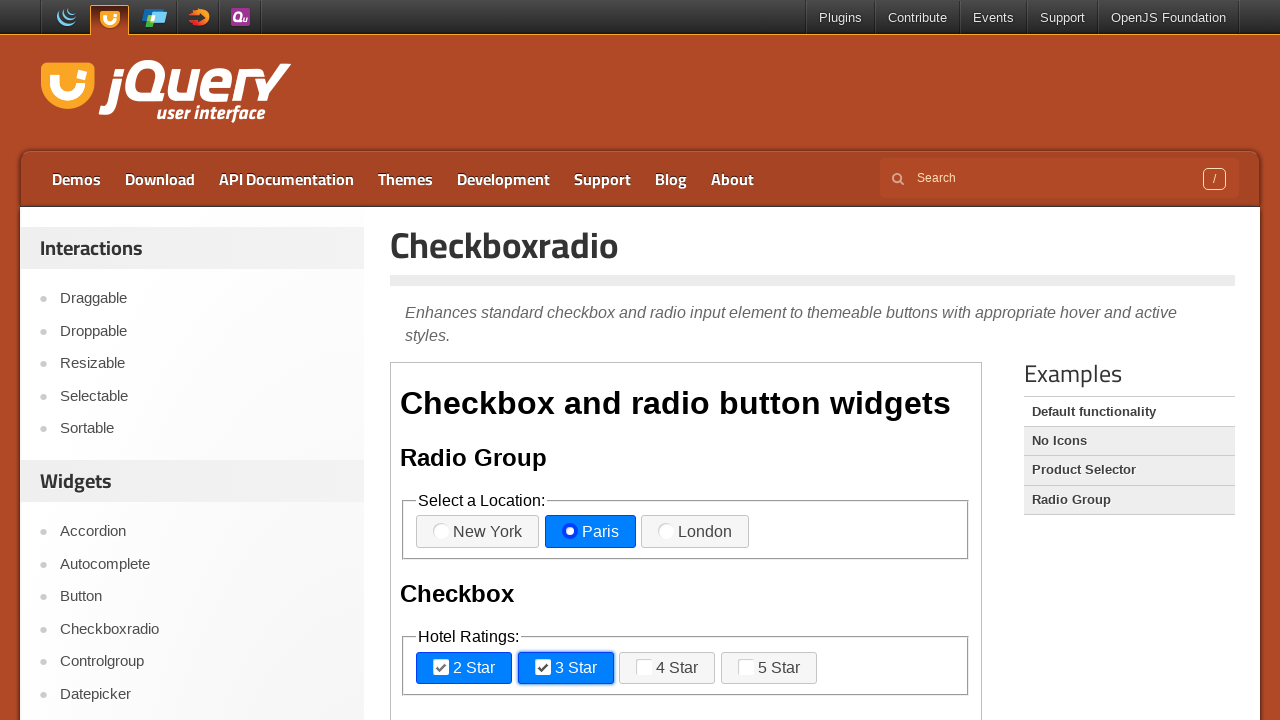

Clicked 2 Double checkbox in Bed section at (476, 361) on iframe.demo-frame >> internal:control=enter-frame >> fieldset >> internal:has-te
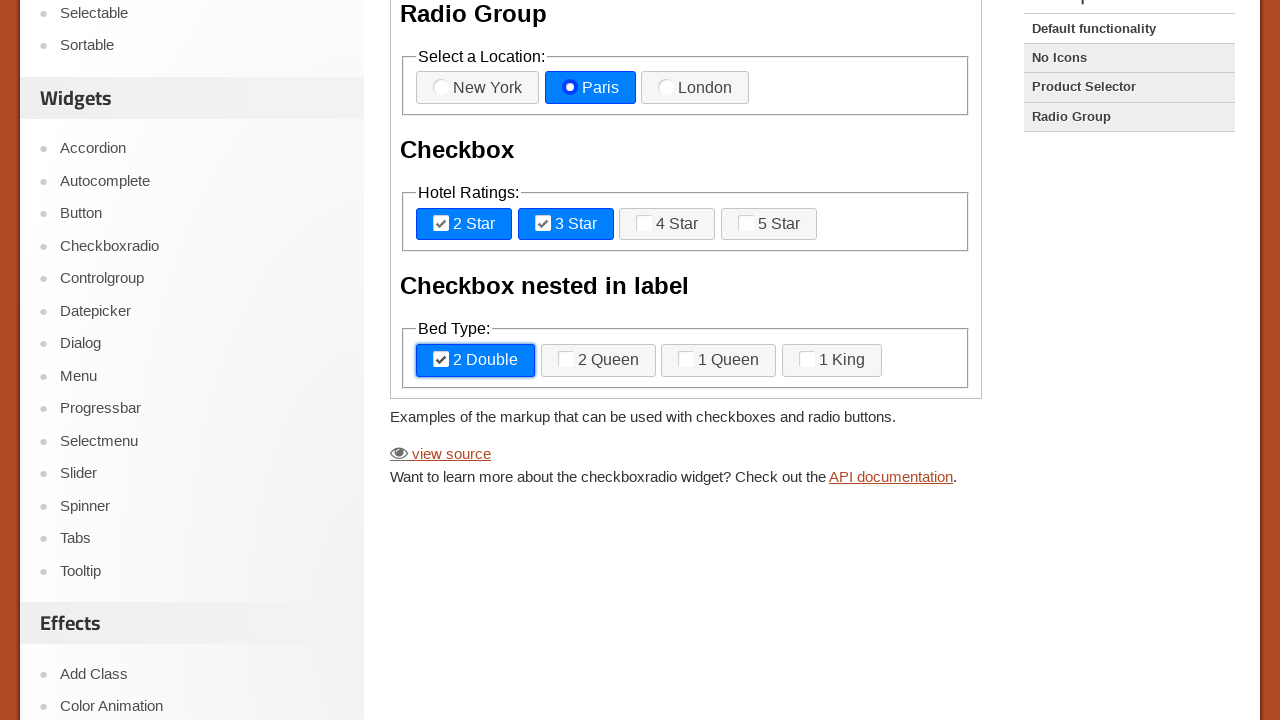

Clicked 1 Queen checkbox in Bed section at (719, 361) on iframe.demo-frame >> internal:control=enter-frame >> fieldset >> internal:has-te
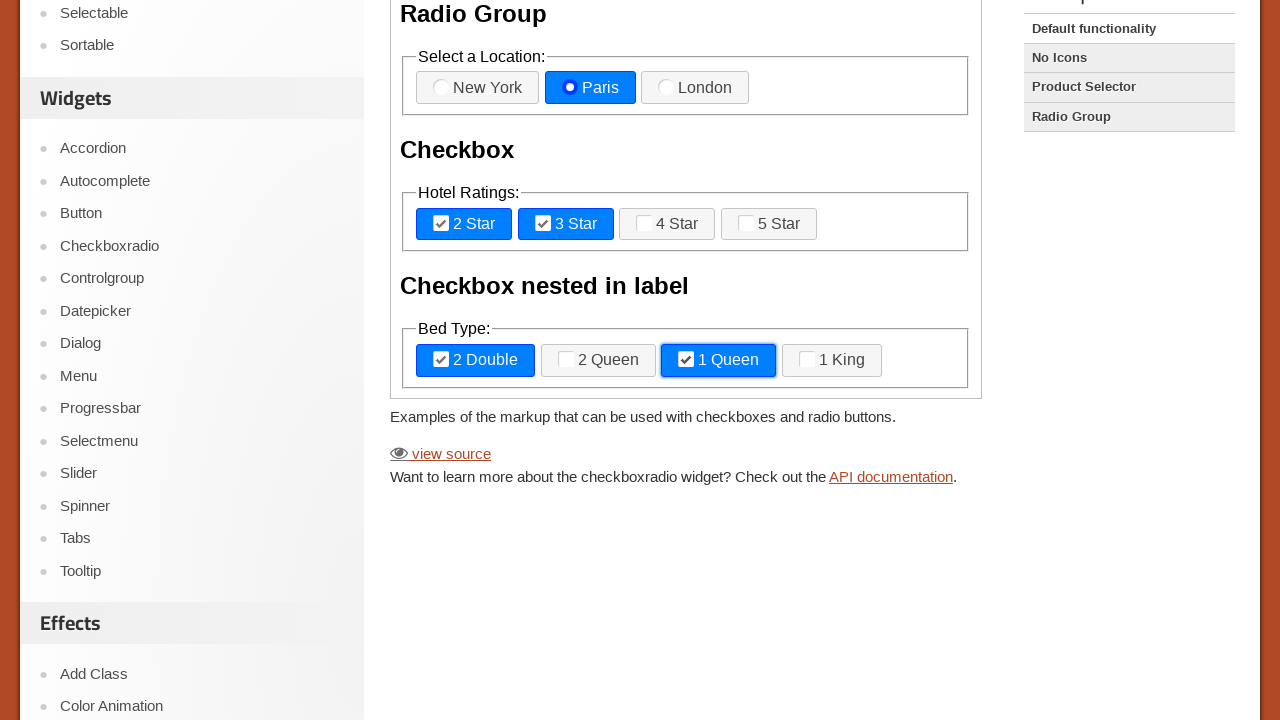

Clicked 1 King checkbox in Bed section at (832, 361) on iframe.demo-frame >> internal:control=enter-frame >> fieldset >> internal:has-te
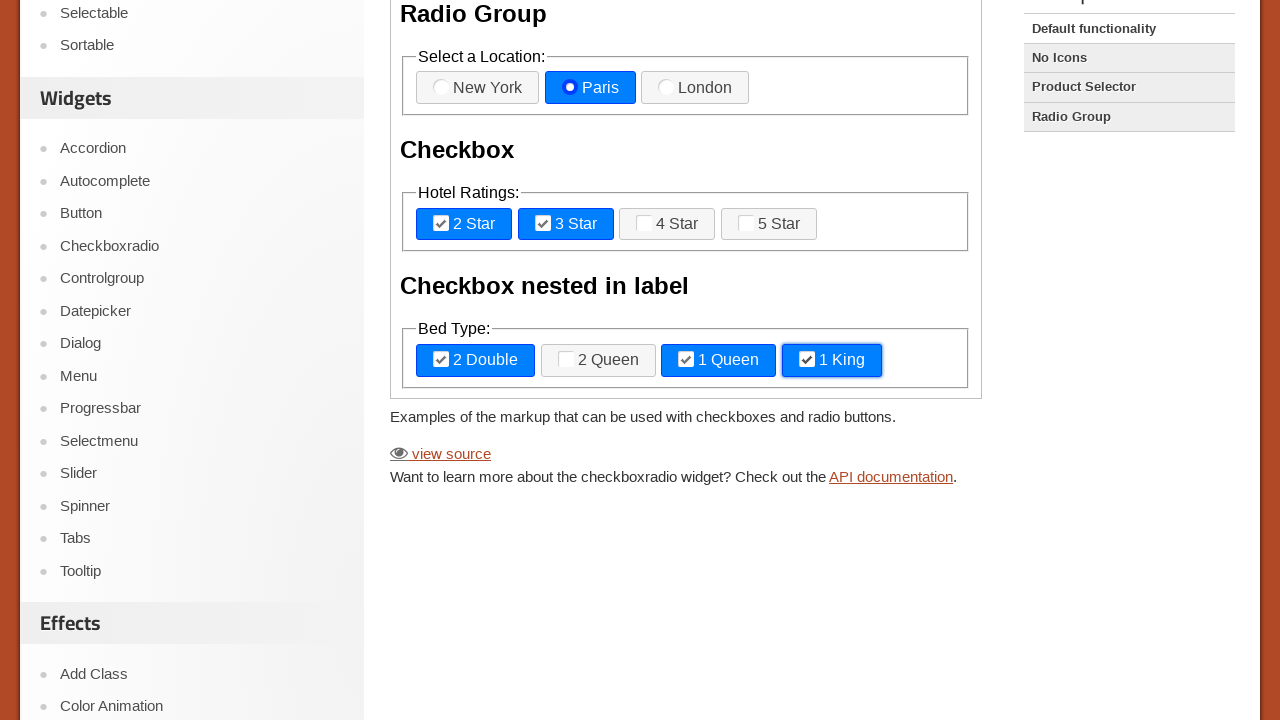

Clicked first menu item in top navigation at (76, 179) on #menu-top > li:first-child > a
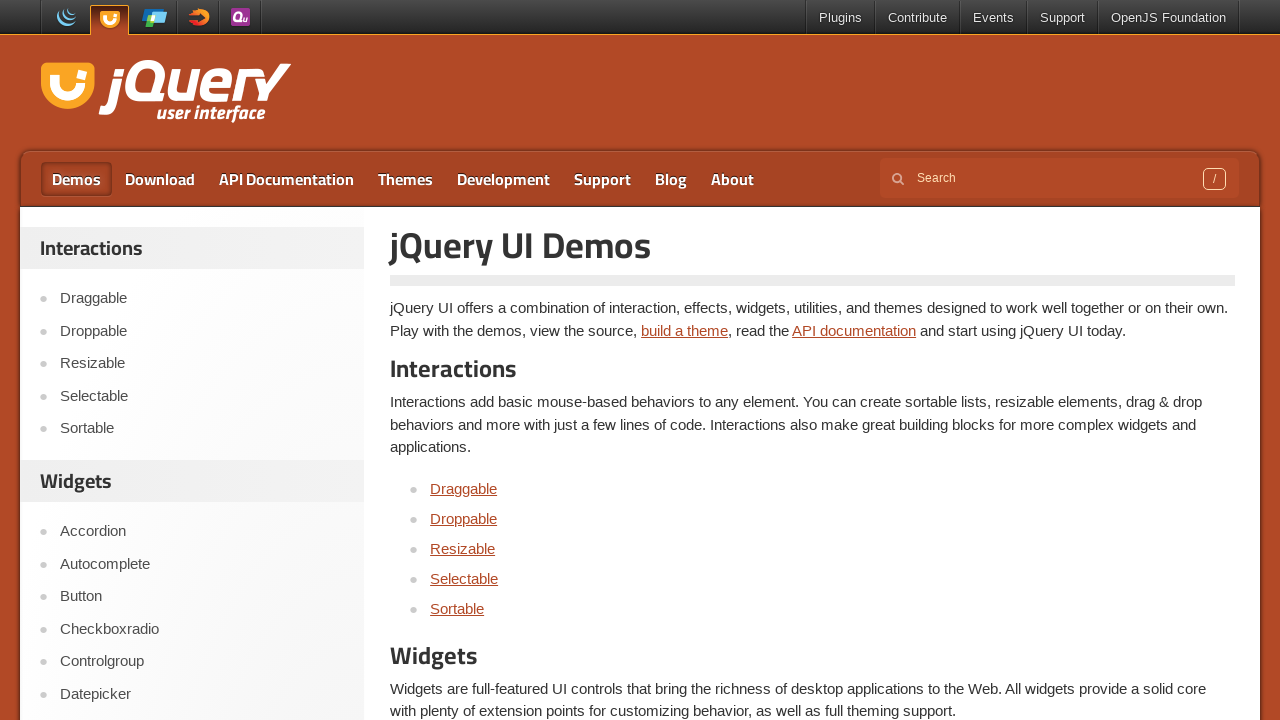

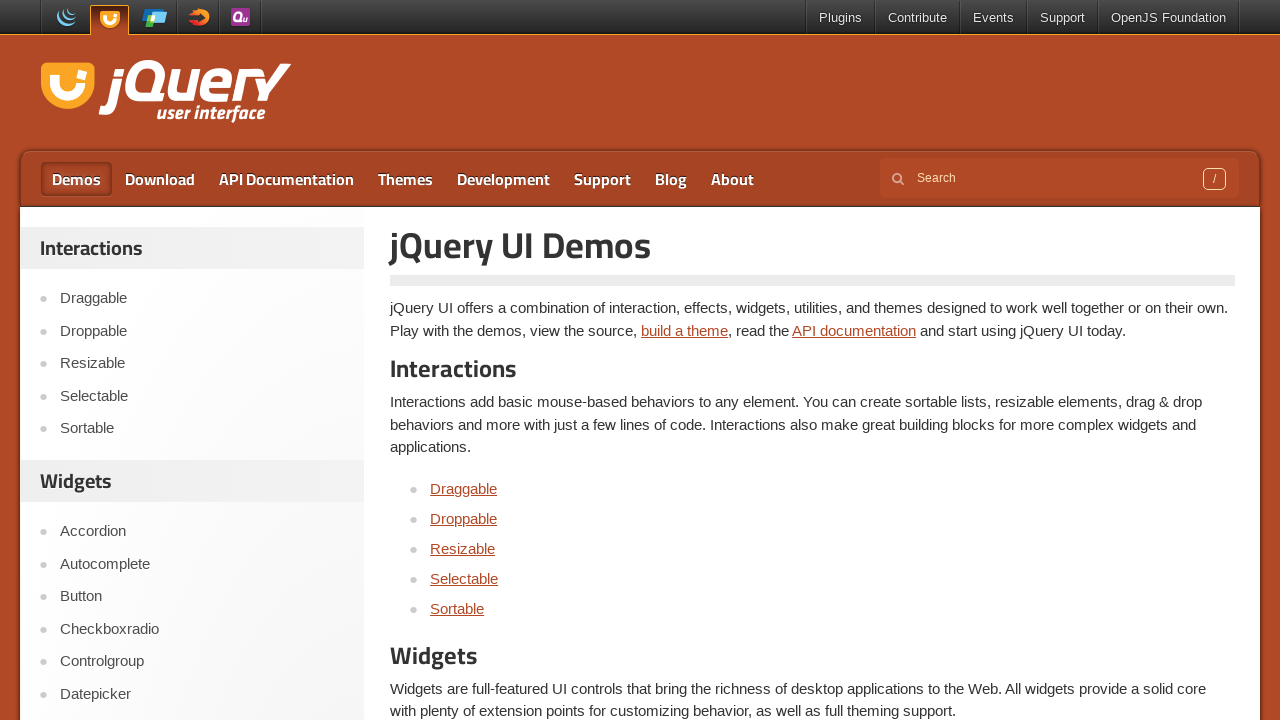